Tests that the currently applied filter is highlighted in the UI.

Starting URL: https://demo.playwright.dev/todomvc

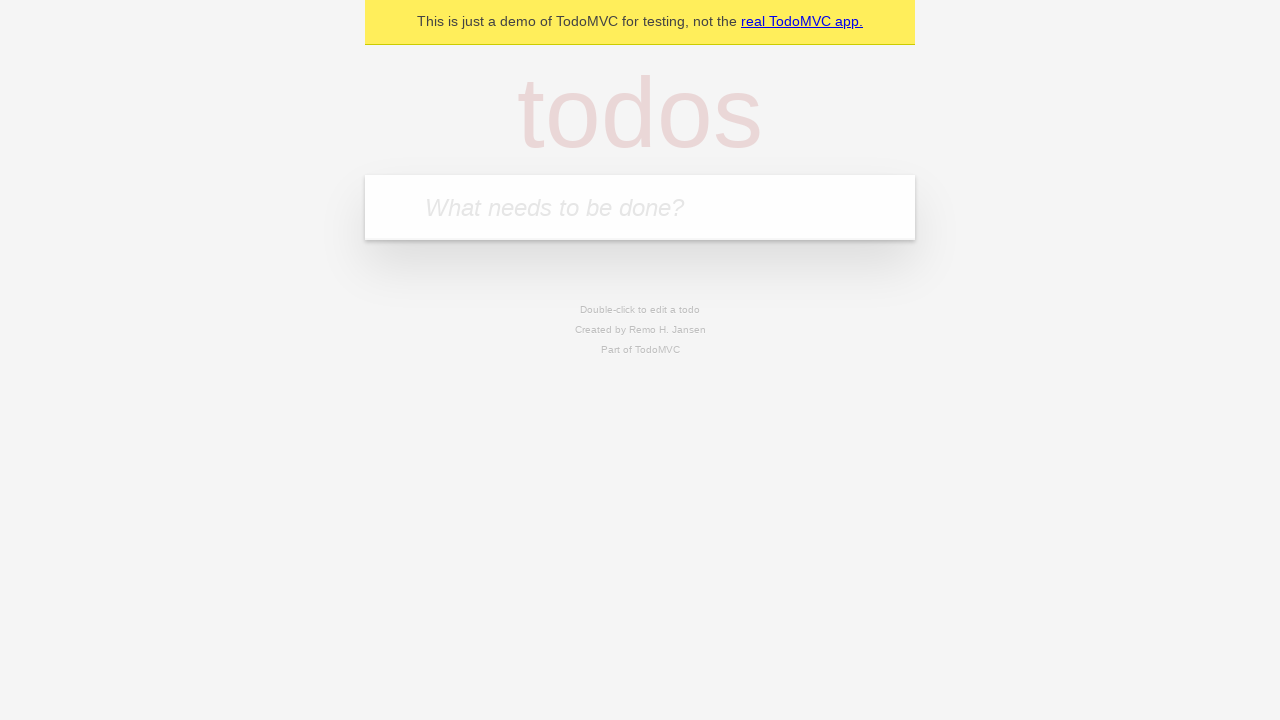

Located the 'What needs to be done?' input field
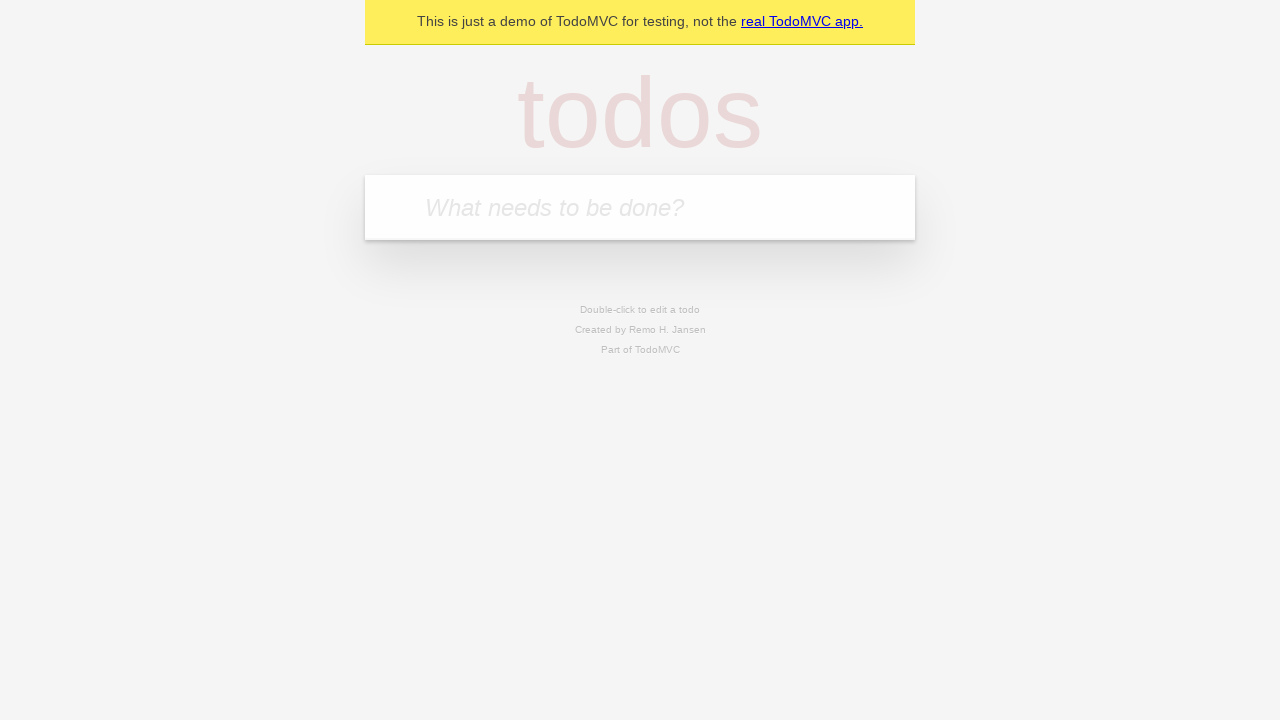

Filled todo input with 'buy some cheese' on internal:attr=[placeholder="What needs to be done?"i]
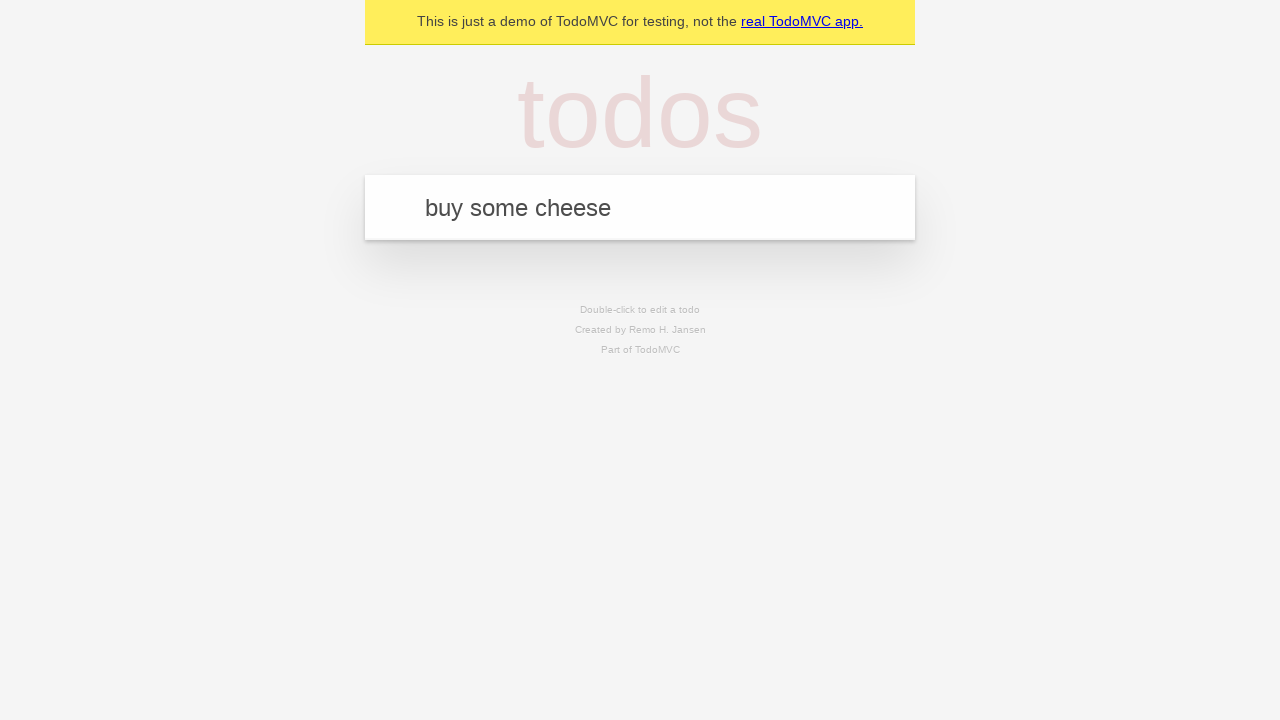

Pressed Enter to create todo 'buy some cheese' on internal:attr=[placeholder="What needs to be done?"i]
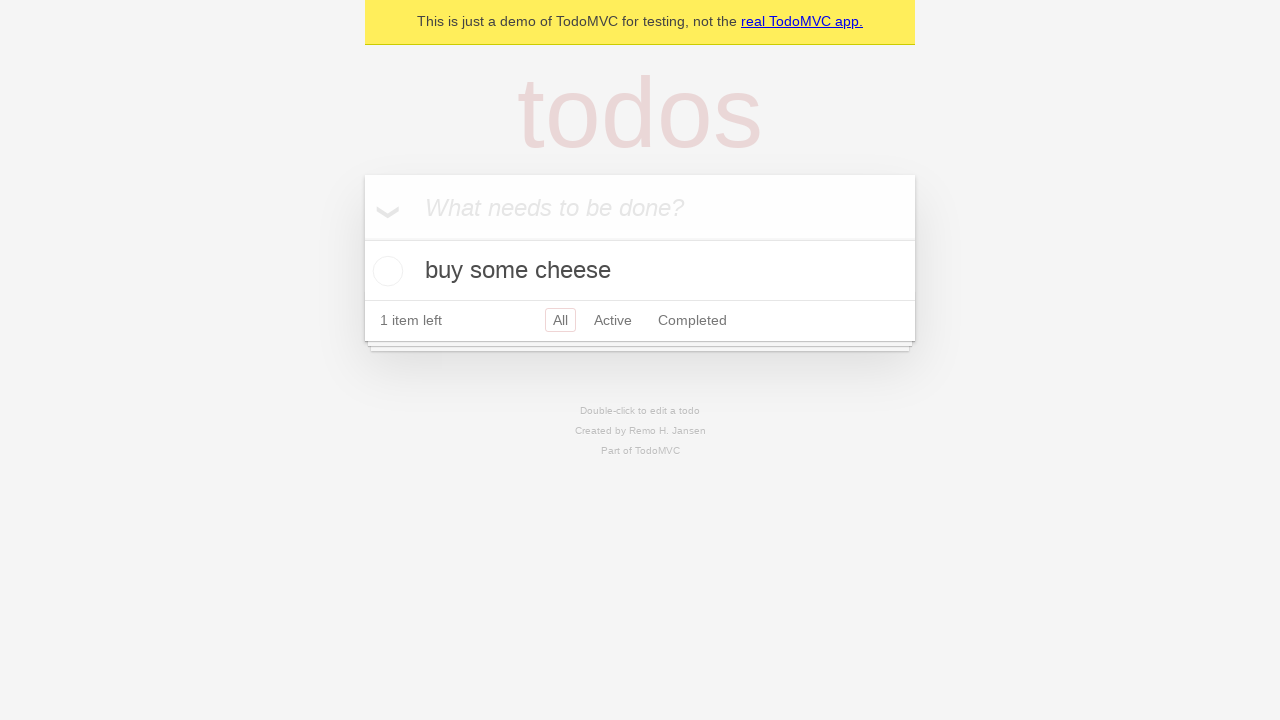

Filled todo input with 'feed the cat' on internal:attr=[placeholder="What needs to be done?"i]
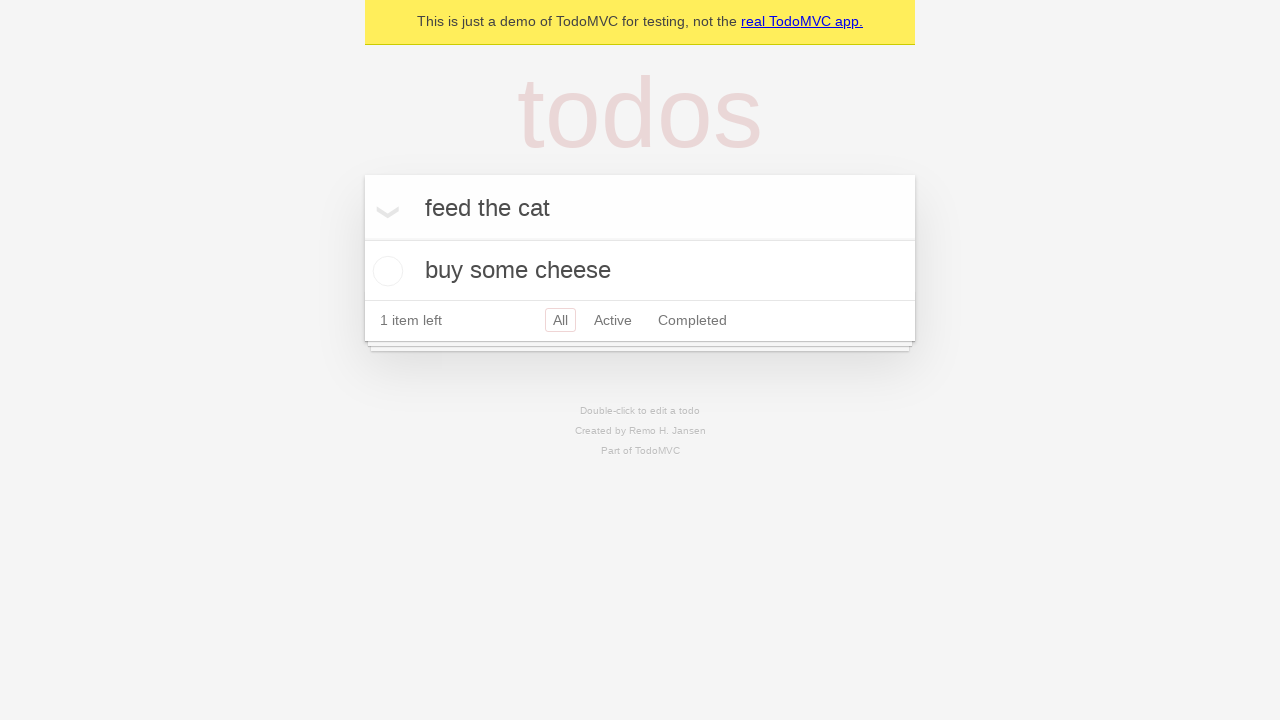

Pressed Enter to create todo 'feed the cat' on internal:attr=[placeholder="What needs to be done?"i]
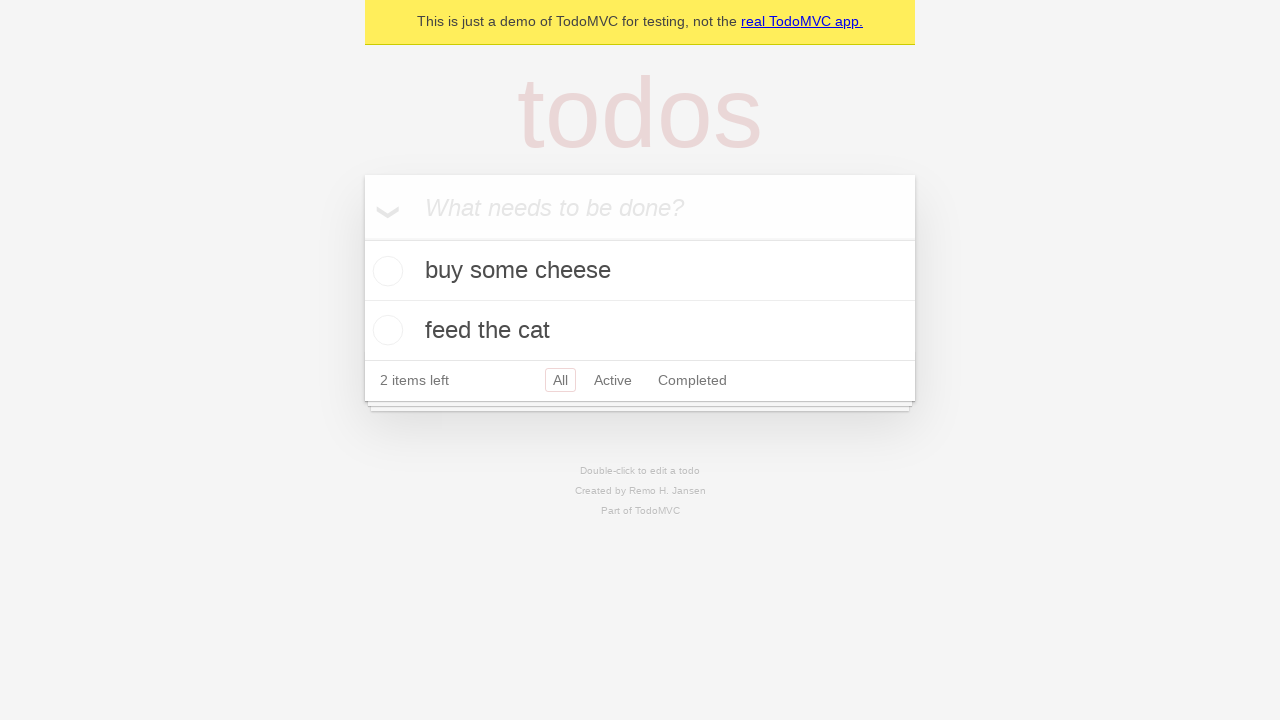

Filled todo input with 'book a doctors appointment' on internal:attr=[placeholder="What needs to be done?"i]
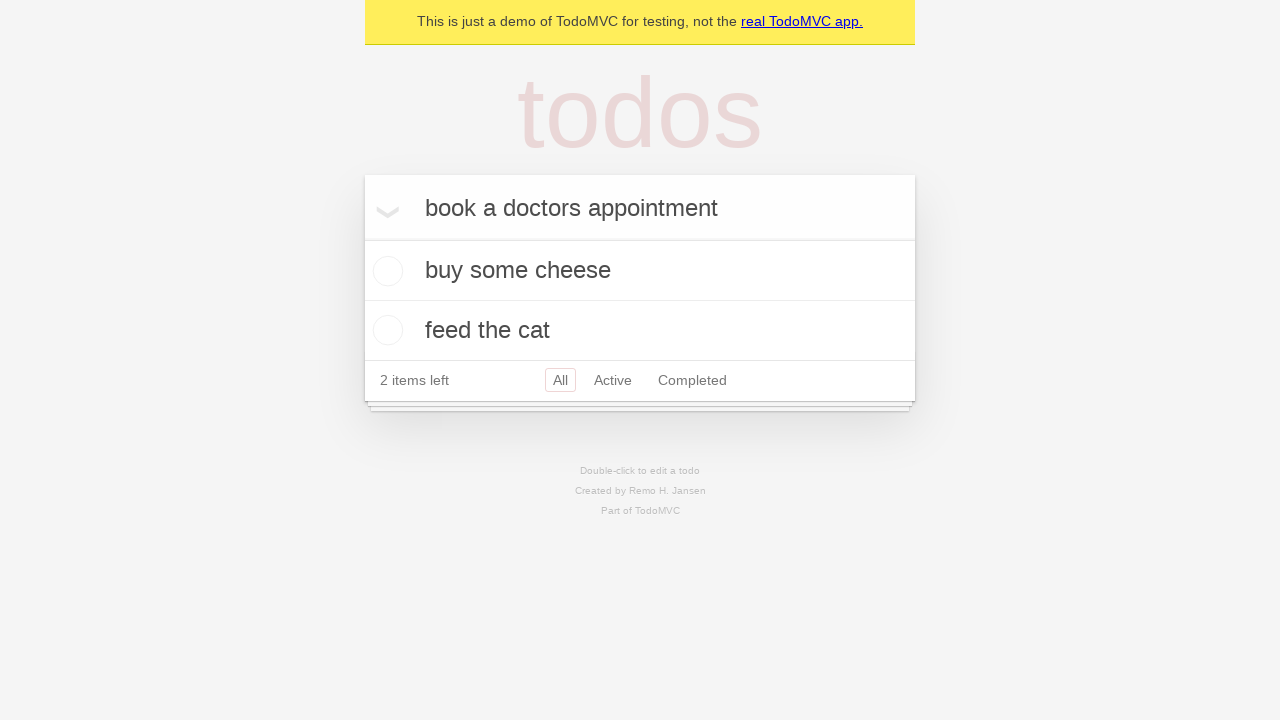

Pressed Enter to create todo 'book a doctors appointment' on internal:attr=[placeholder="What needs to be done?"i]
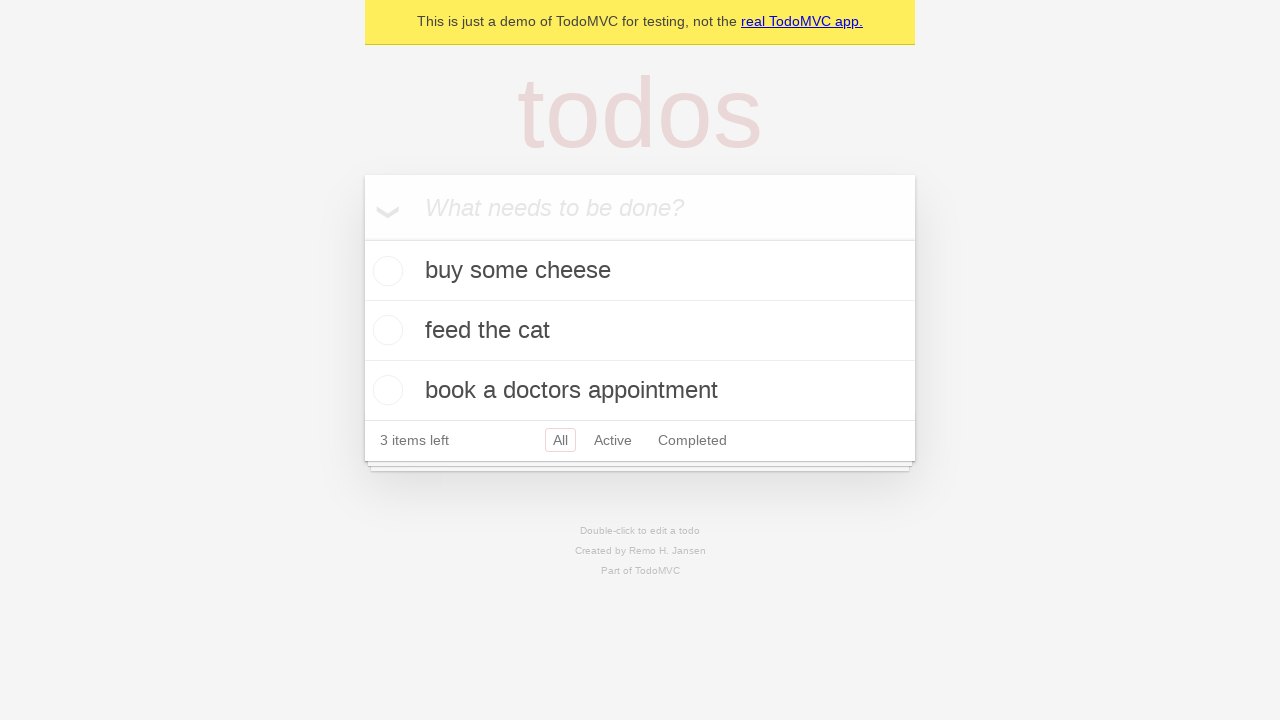

Clicked the 'Active' filter link at (613, 440) on internal:role=link[name="Active"i]
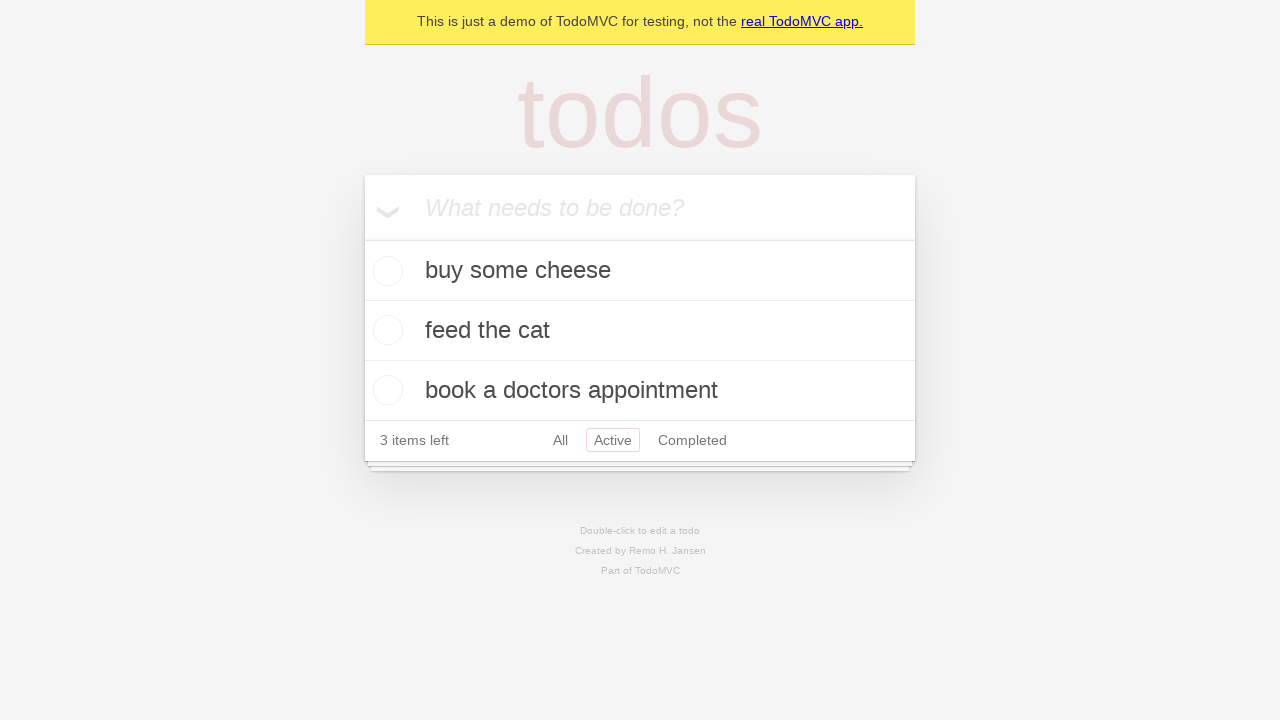

Clicked the 'Completed' filter link to verify it is now highlighted at (692, 440) on internal:role=link[name="Completed"i]
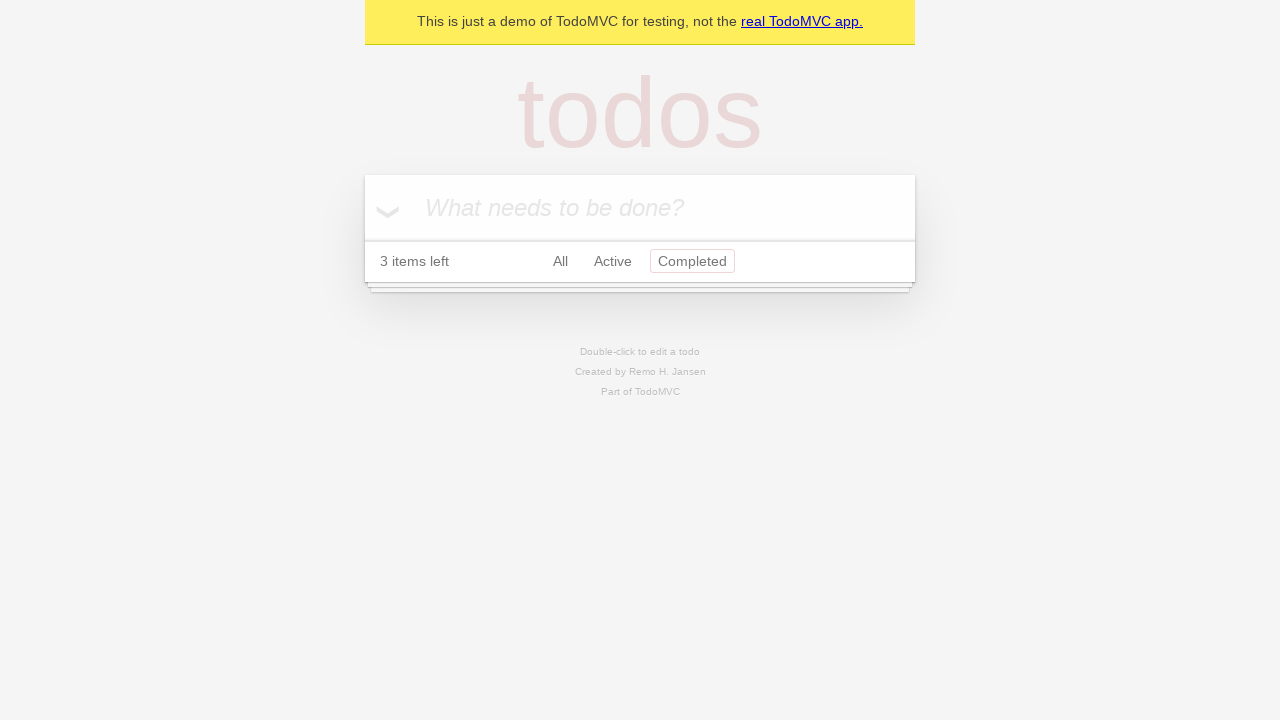

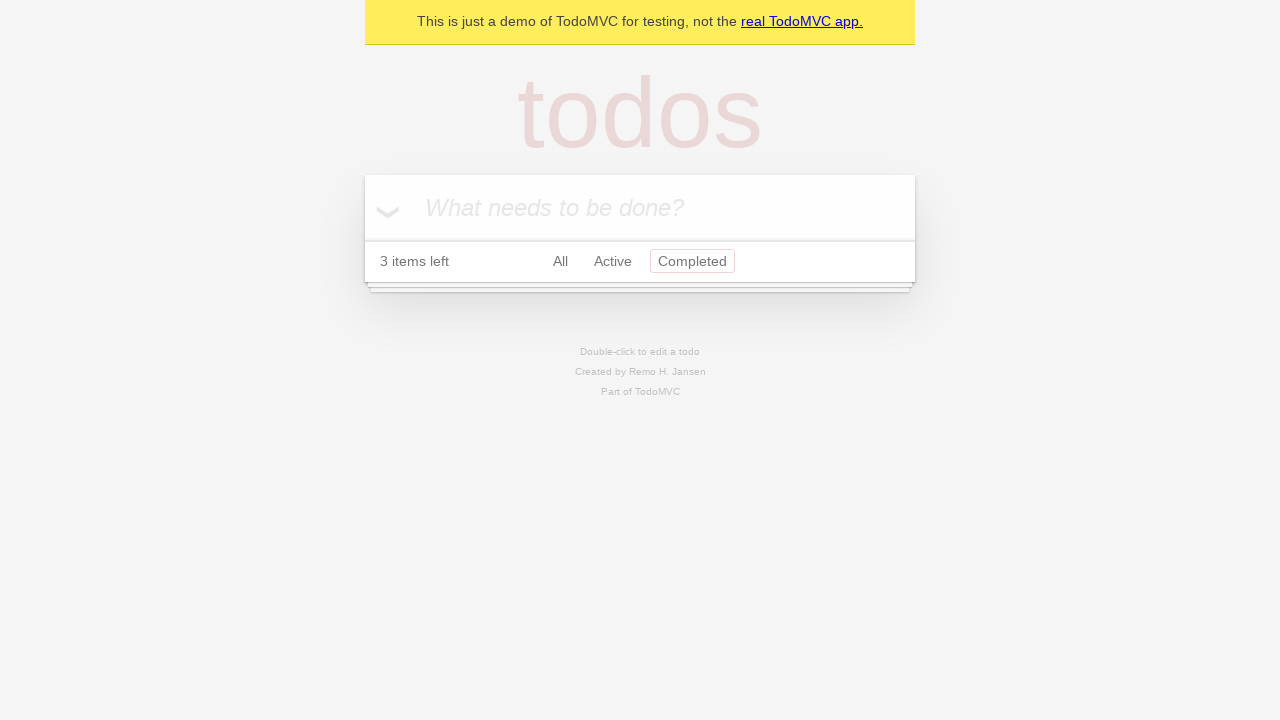